Tests dropdown functionality on LeafGround website by navigating to the Dropdown element page, selecting options from different dropdown types including a standard select dropdown and a custom UI dropdown.

Starting URL: https://www.leafground.com/

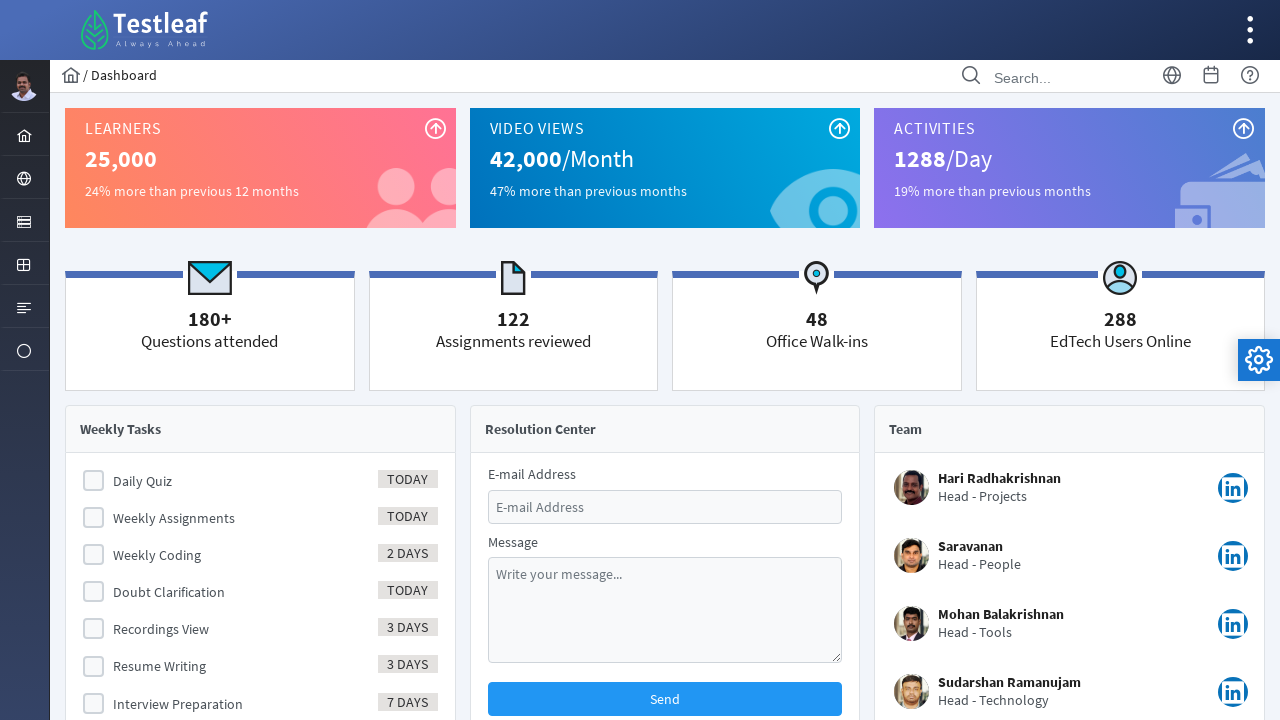

Clicked on Element menu item at (24, 220) on xpath=//span[text()='Element']/ancestor::a
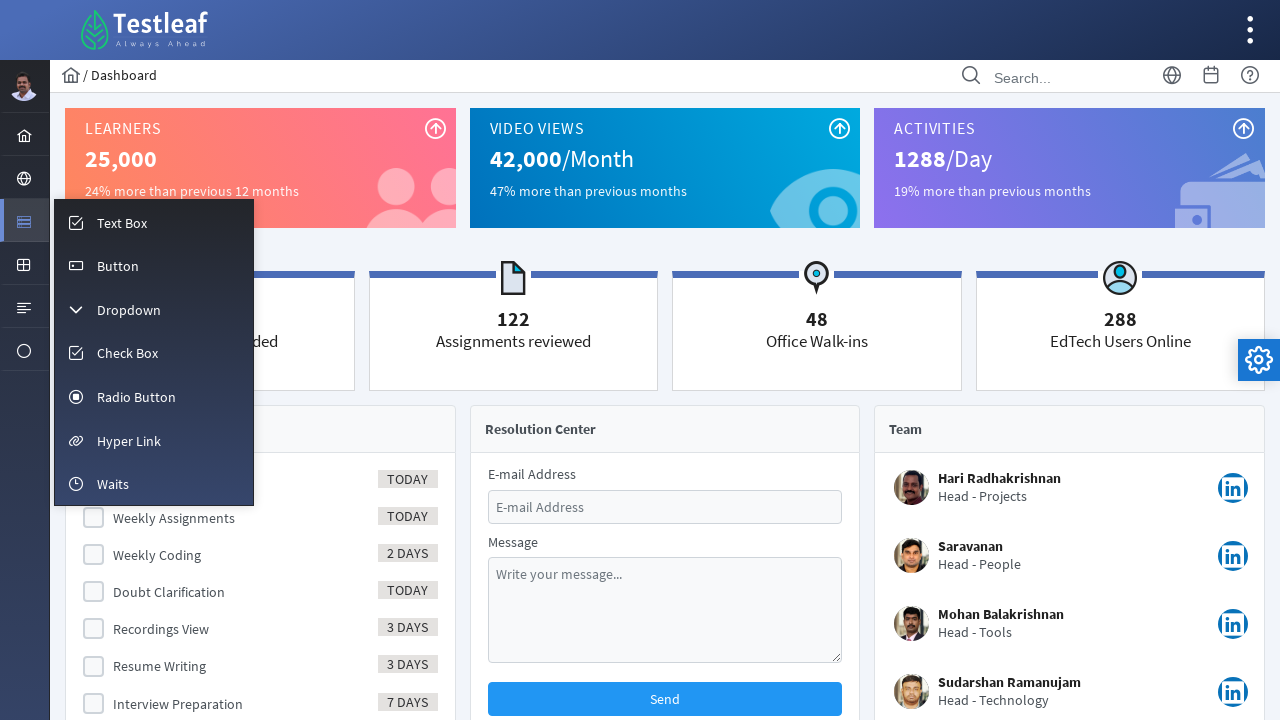

Clicked on Dropdown option to navigate to Dropdown element page at (129, 310) on xpath=//span[text()='Dropdown']
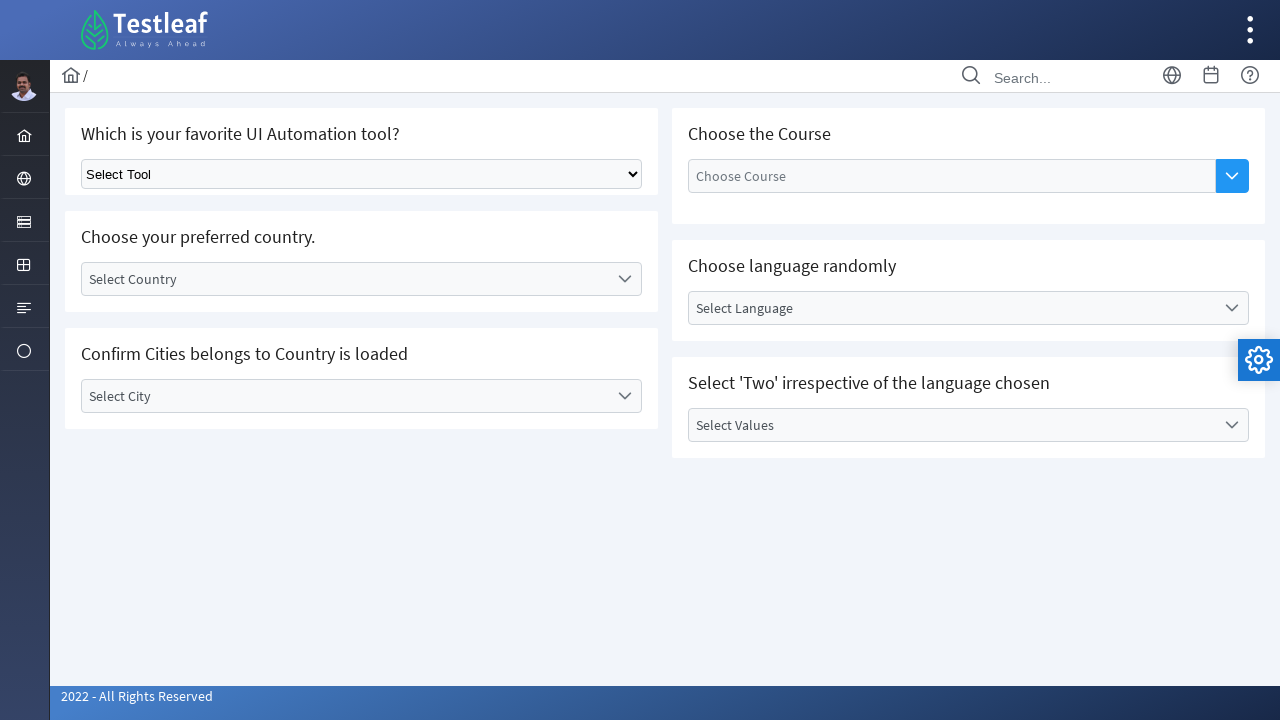

Selected second option from standard select dropdown on //h5[contains(text(),'Which')]/following::select
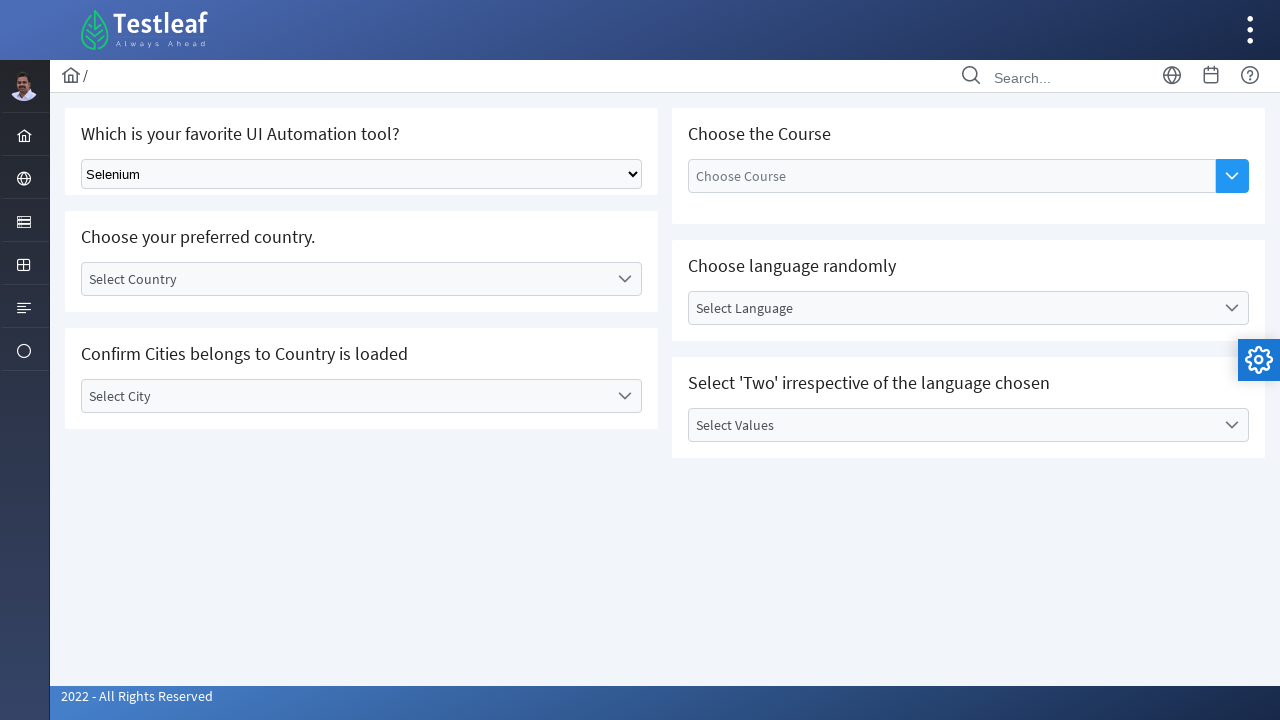

Clicked on custom UI dropdown to open it at (362, 279) on xpath=//h5[contains(text(),'Choose')]/following-sibling::div
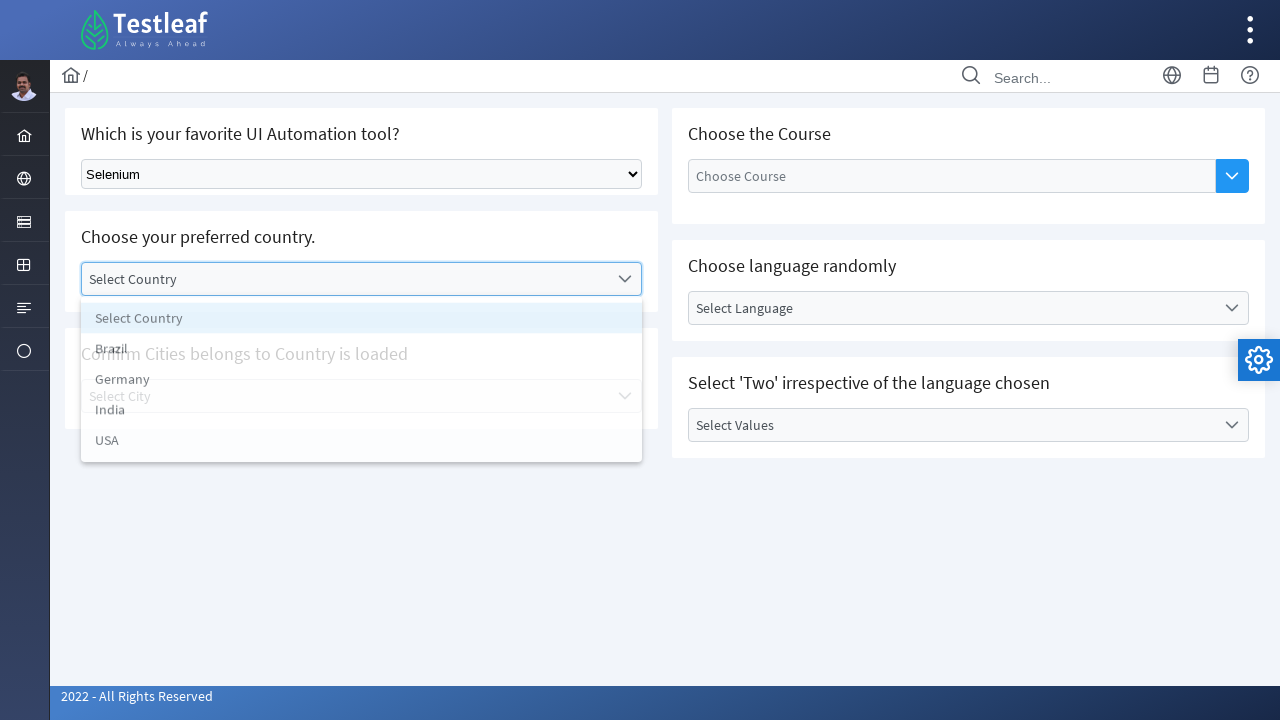

Dropdown items appeared in UI
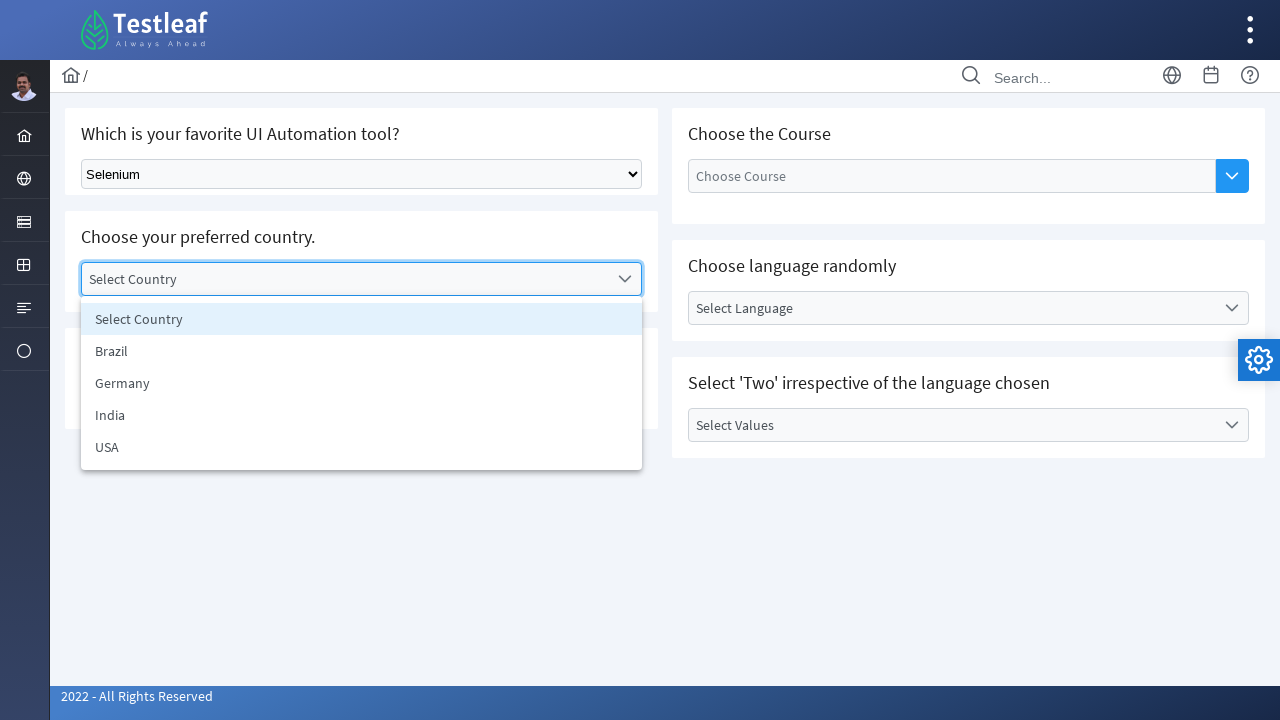

Selected 'India' from custom dropdown at (362, 415) on xpath=//div[@class='ui-selectonemenu-items-wrapper']/ul/li[text()='India']
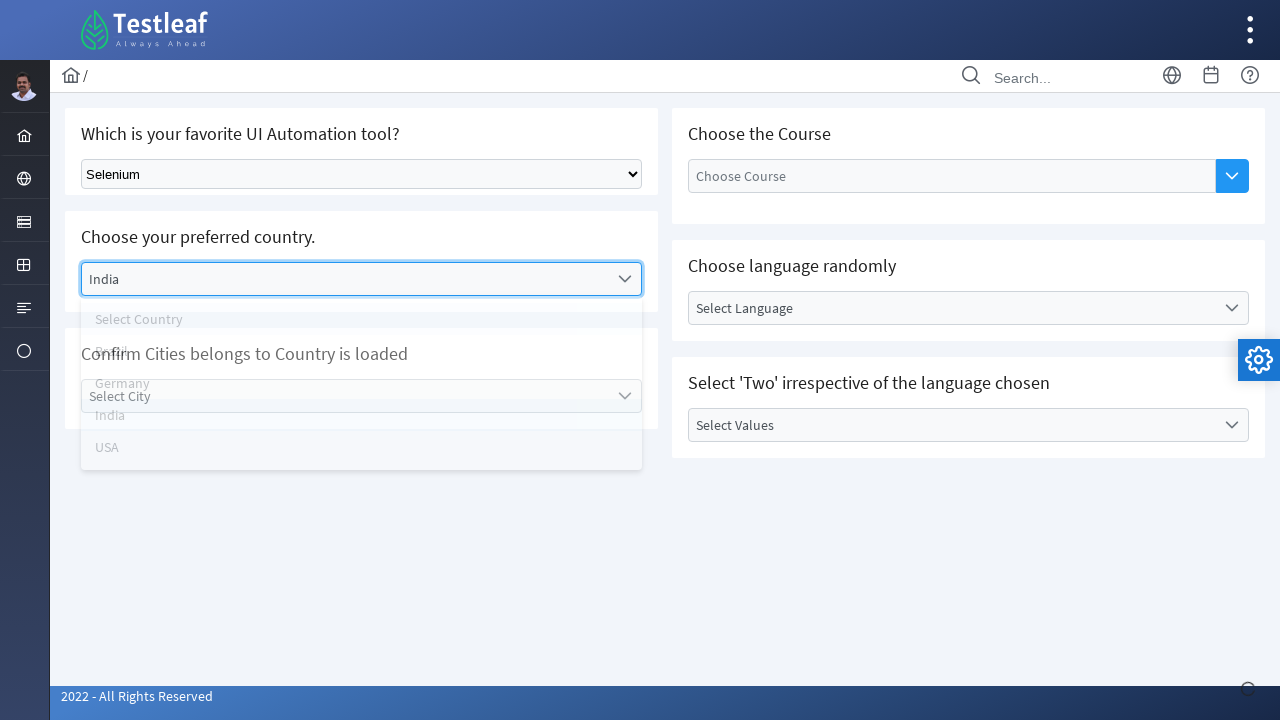

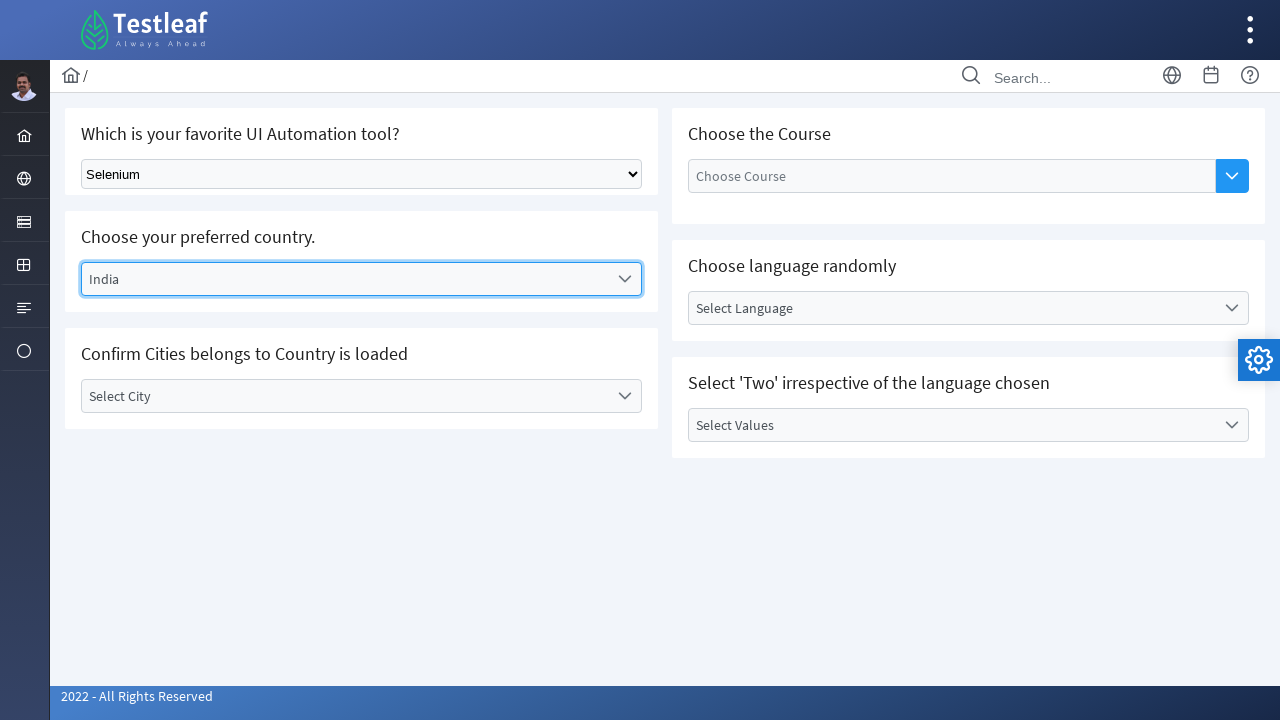